Navigates to the PBA (Philippine Basketball Association) teams page and waits for the page to fully load.

Starting URL: https://www.pba.ph/teams

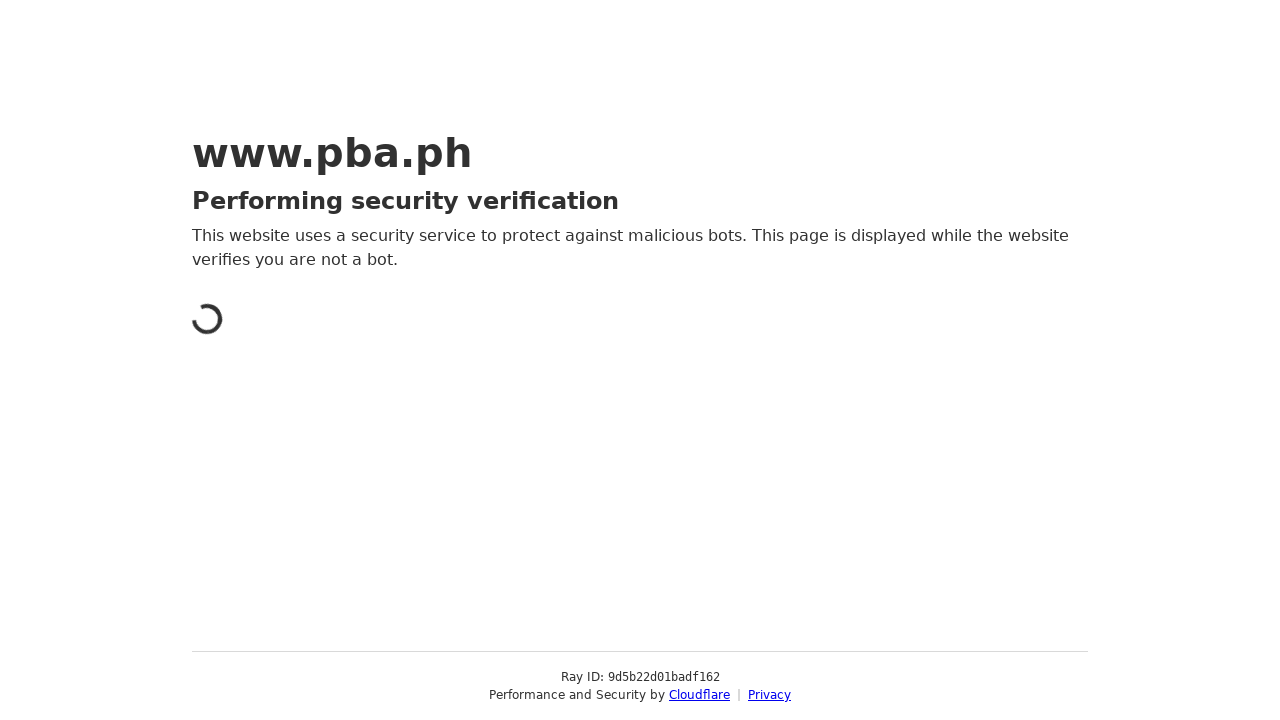

Navigated to PBA teams page
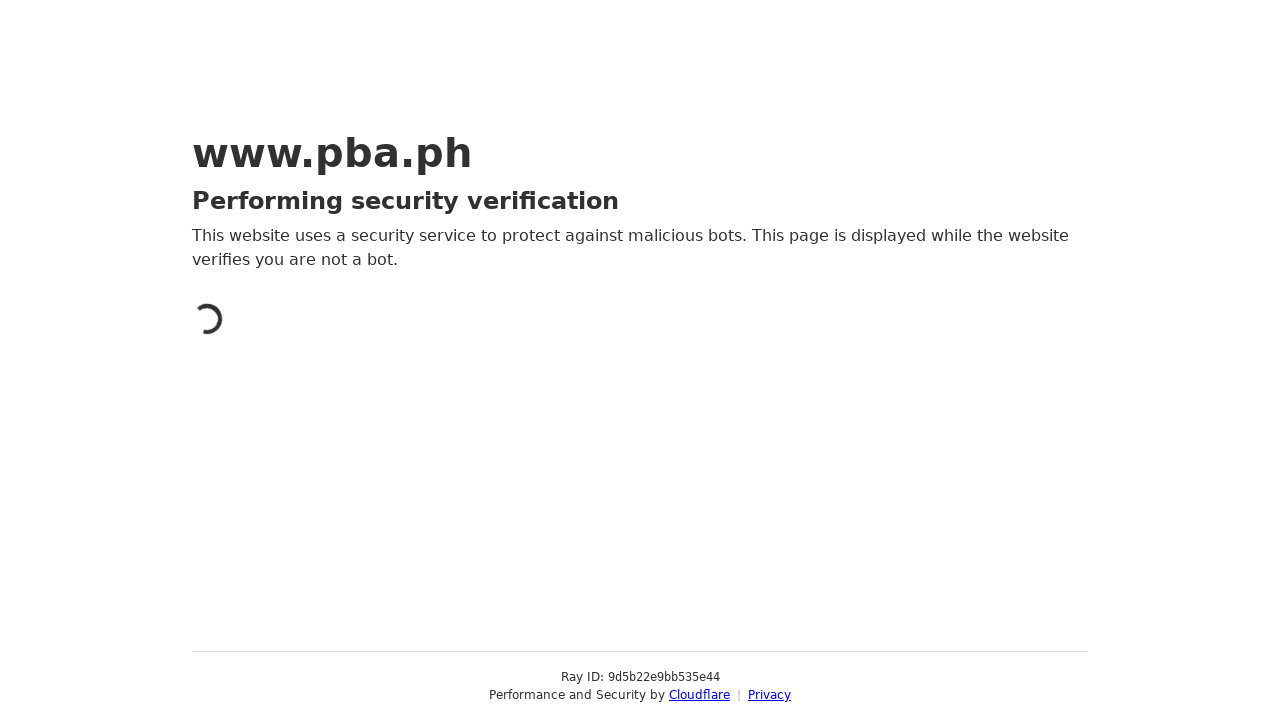

Page fully loaded
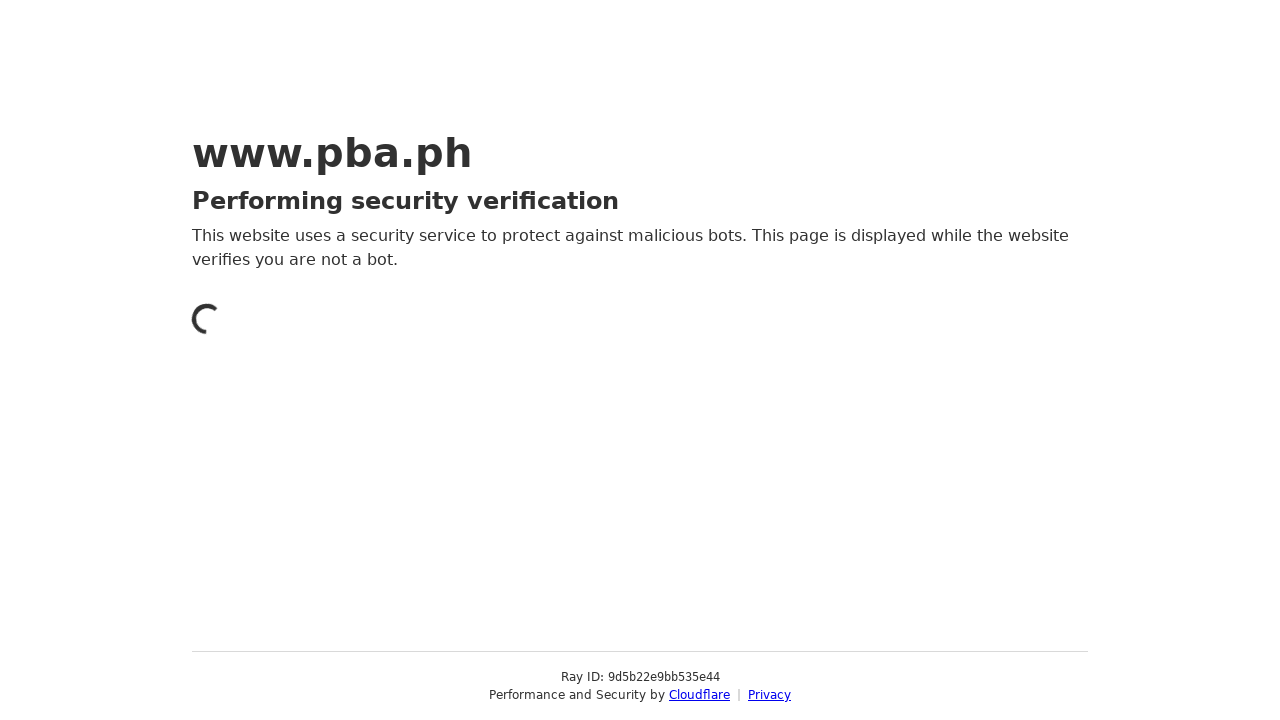

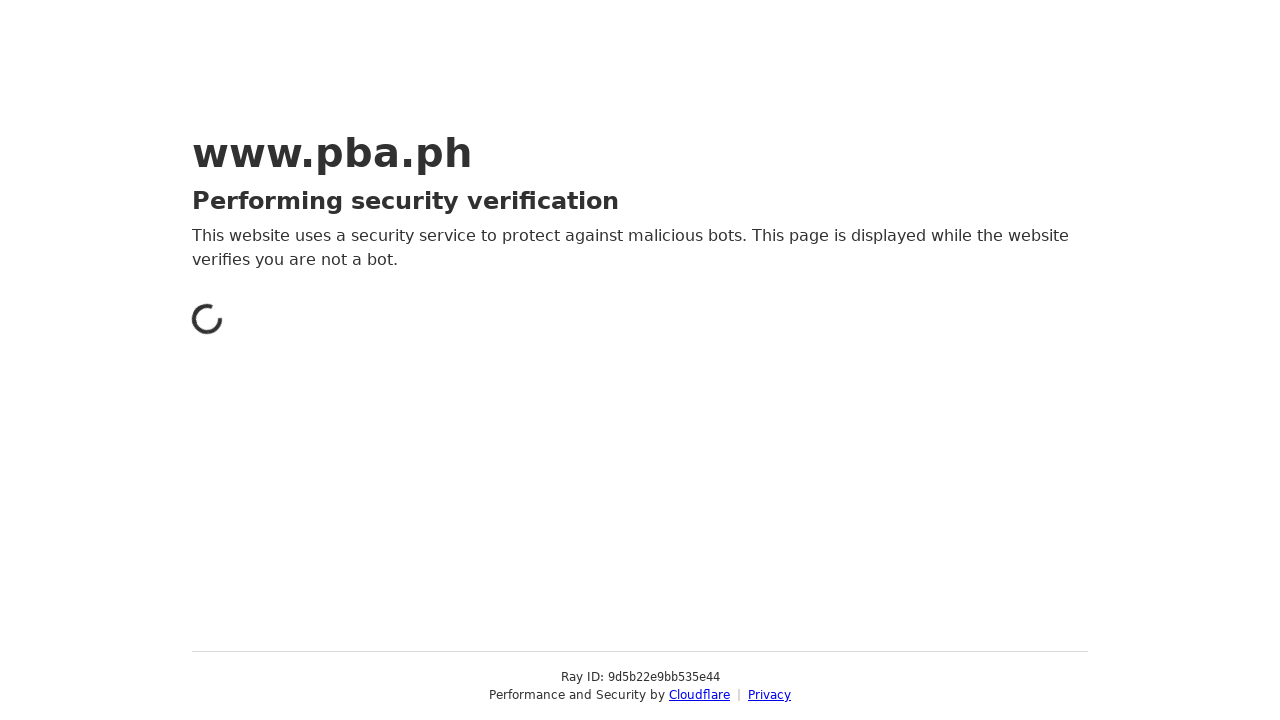